Tests drag and drop functionality by dragging element B to element A's position using click-hold-move-release pattern and verifying the swap

Starting URL: https://the-internet.herokuapp.com/drag_and_drop

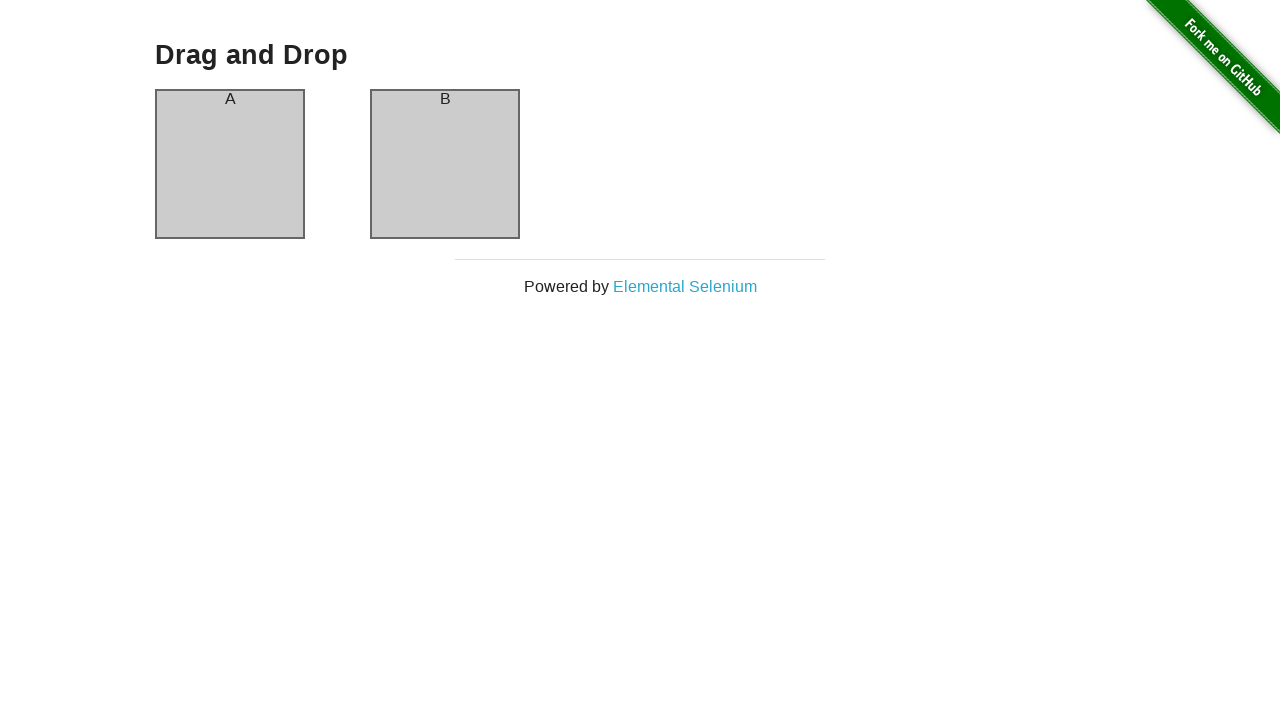

Located source element (column A)
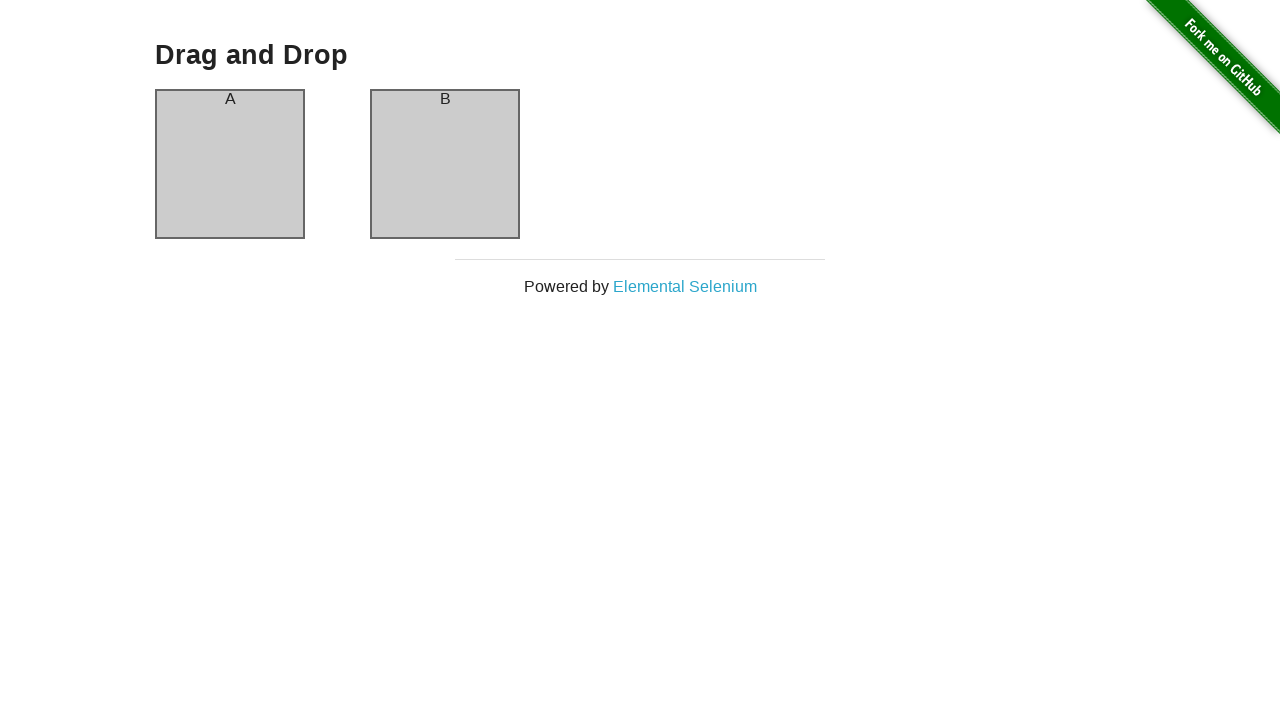

Located destination element (column B)
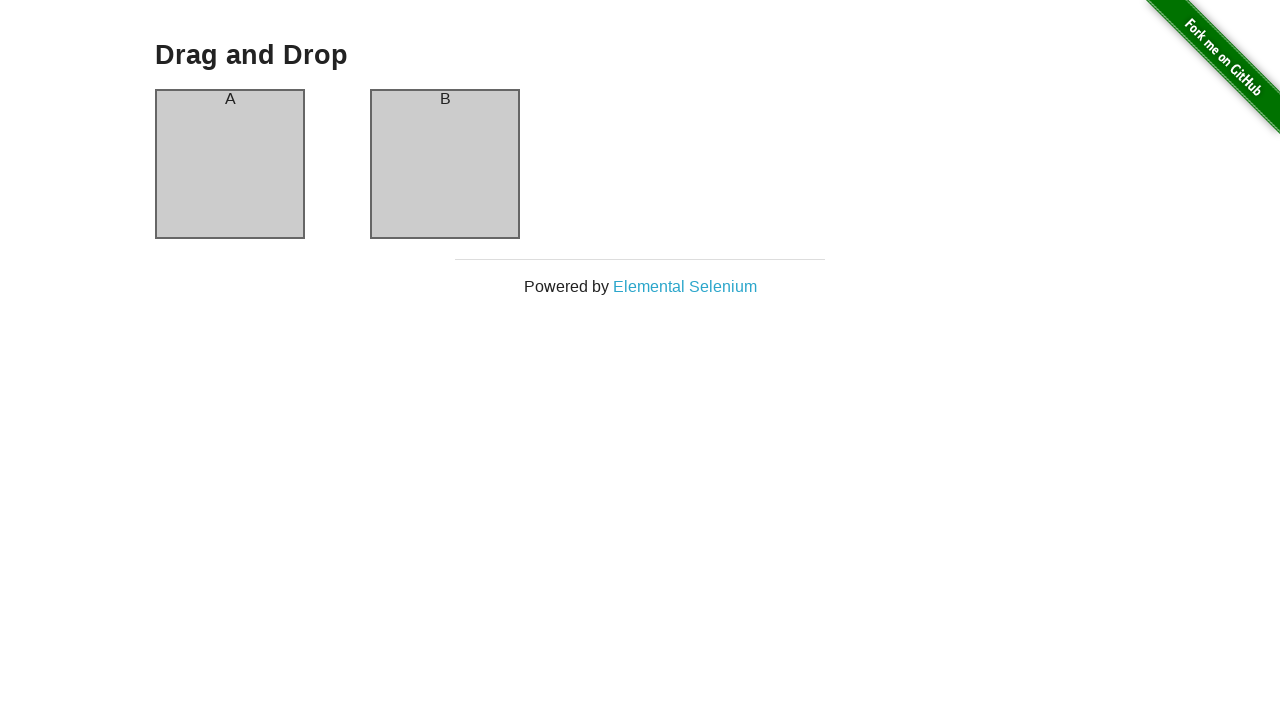

Dragged element B to element A's position at (230, 164)
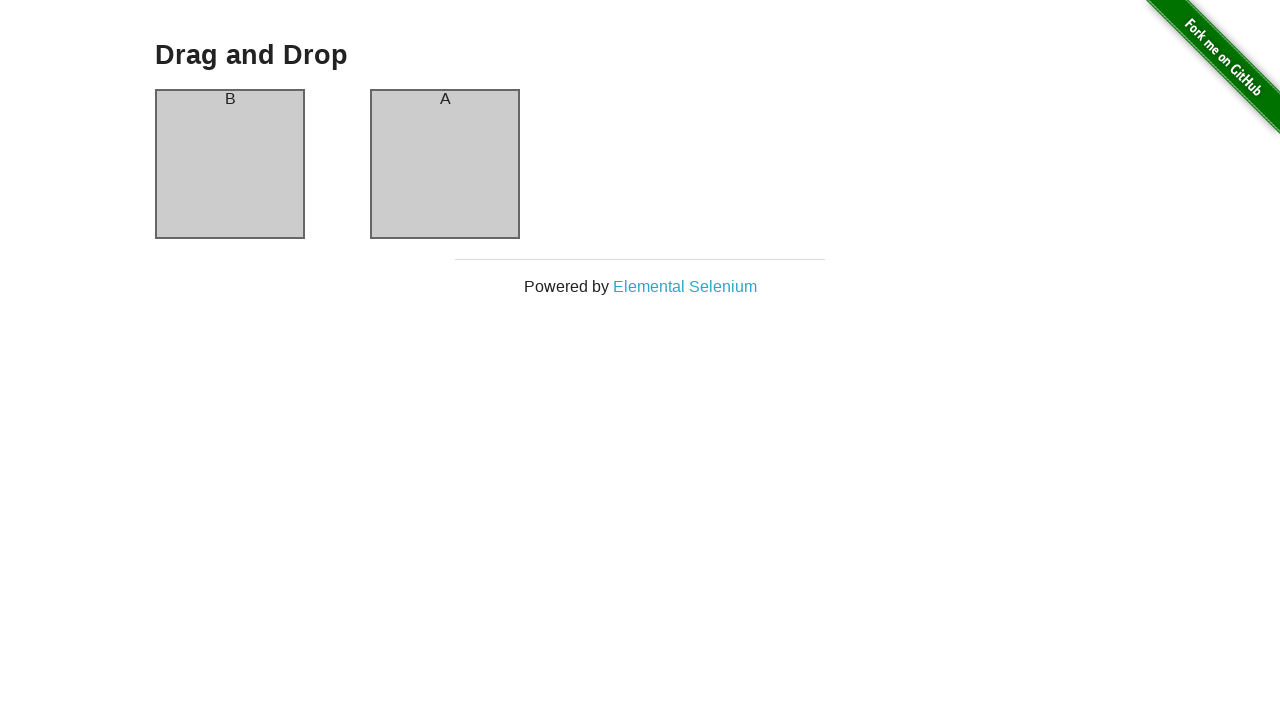

Waited for column B header to be present
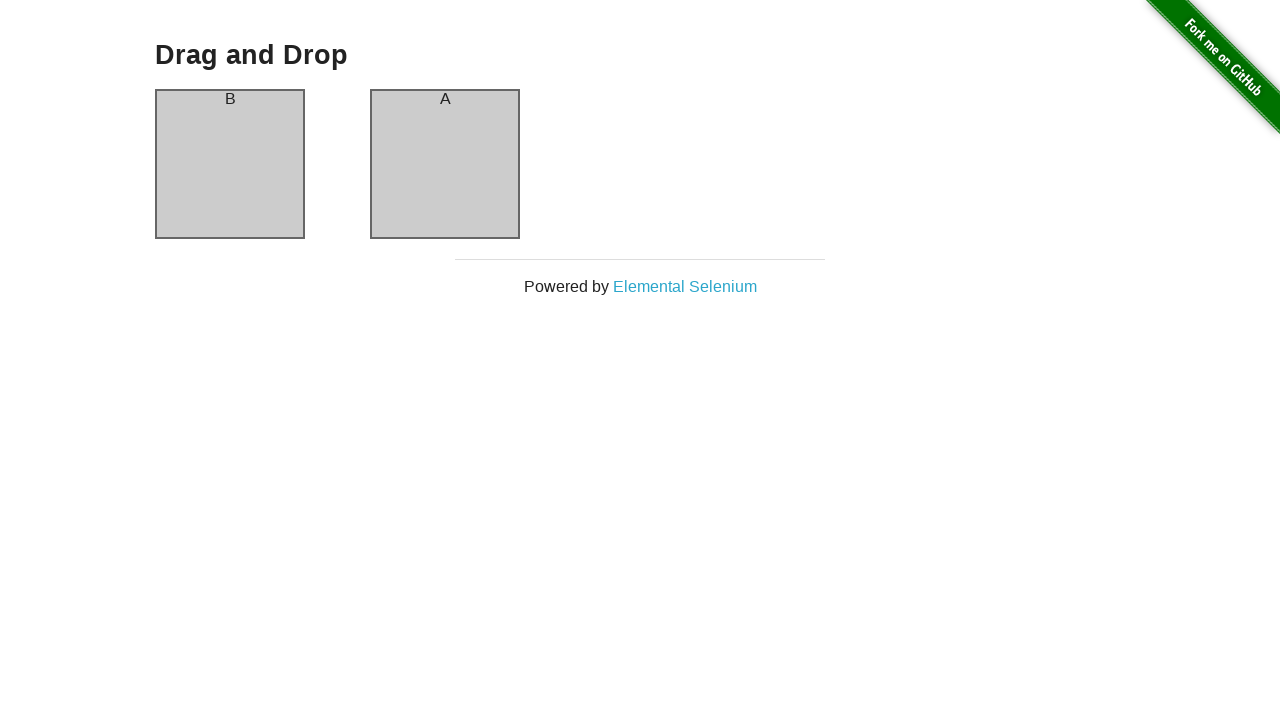

Retrieved header text from column B: 'A'
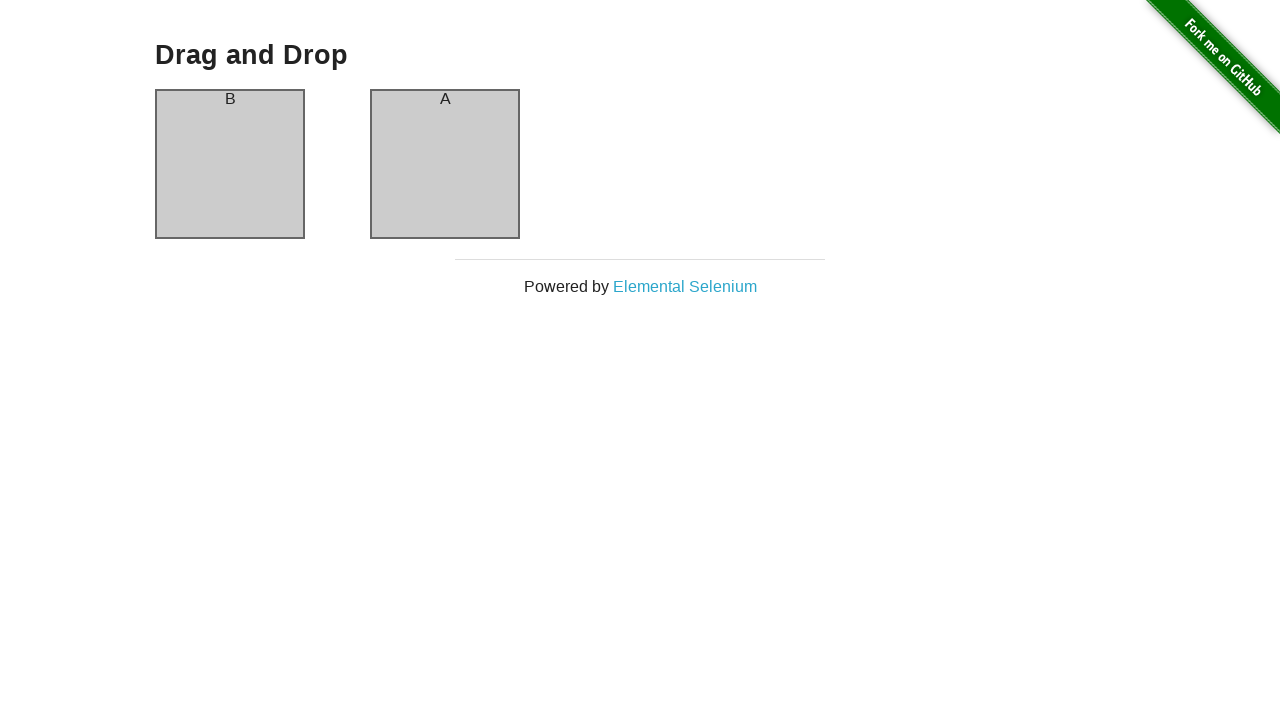

Verified that column B header contains 'A' - drag and drop swap successful
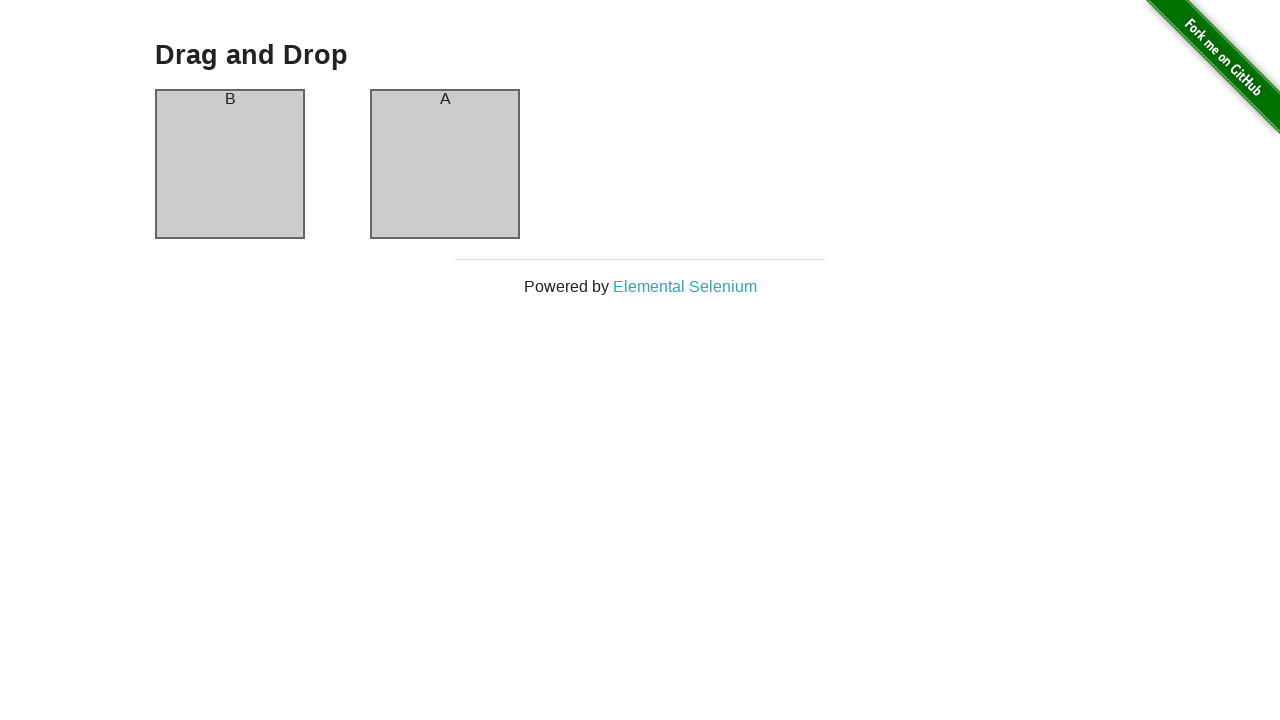

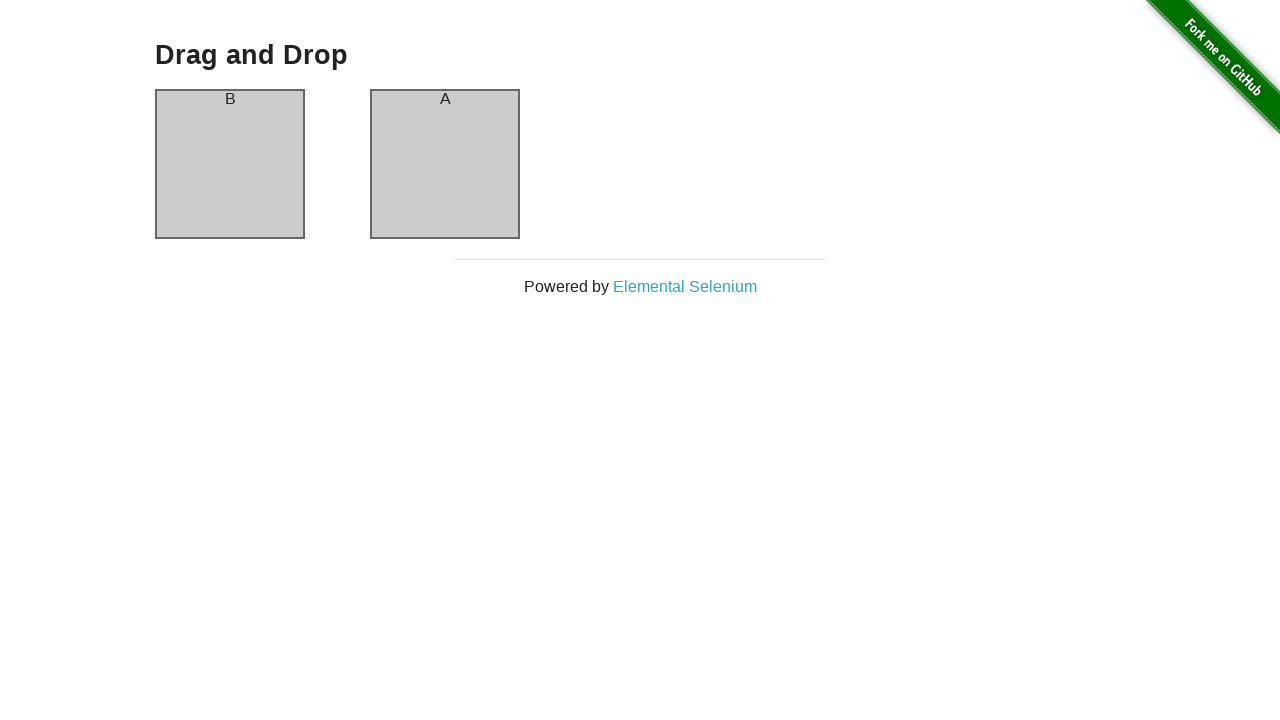